Tests select menu by choosing an option from a dropdown

Starting URL: https://demoqa.com/select-menu

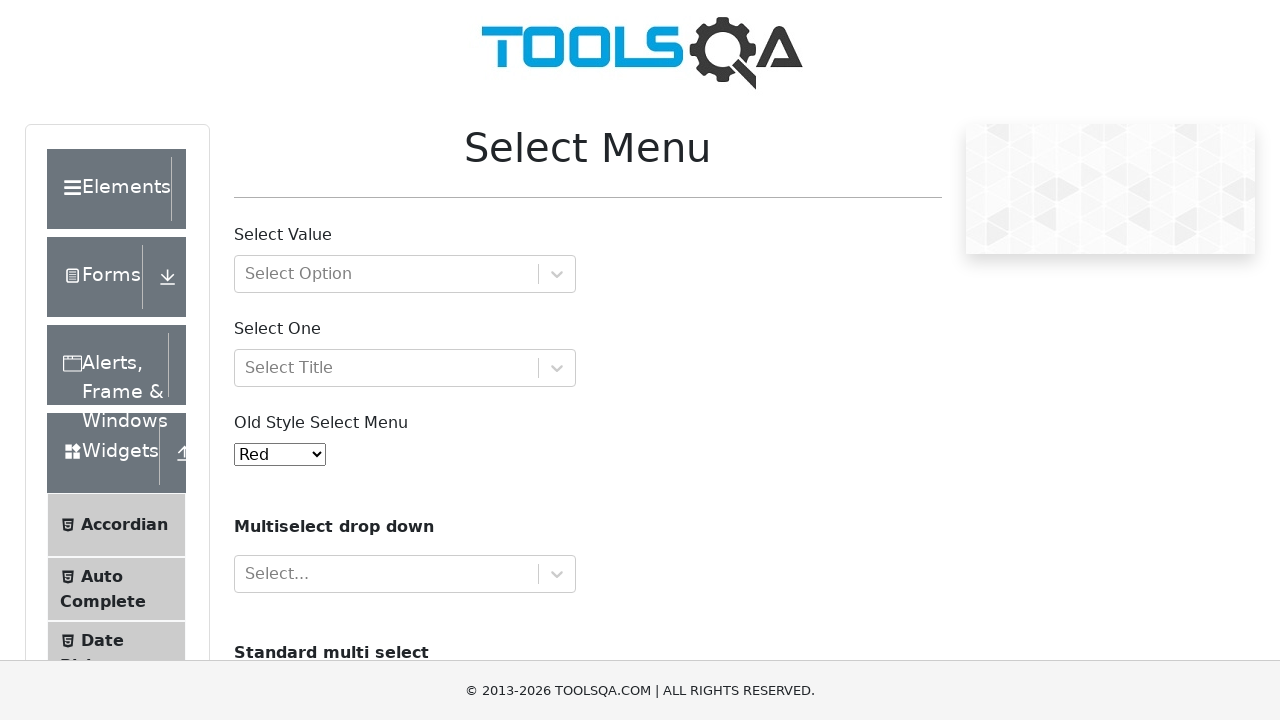

Navigated to select menu test page
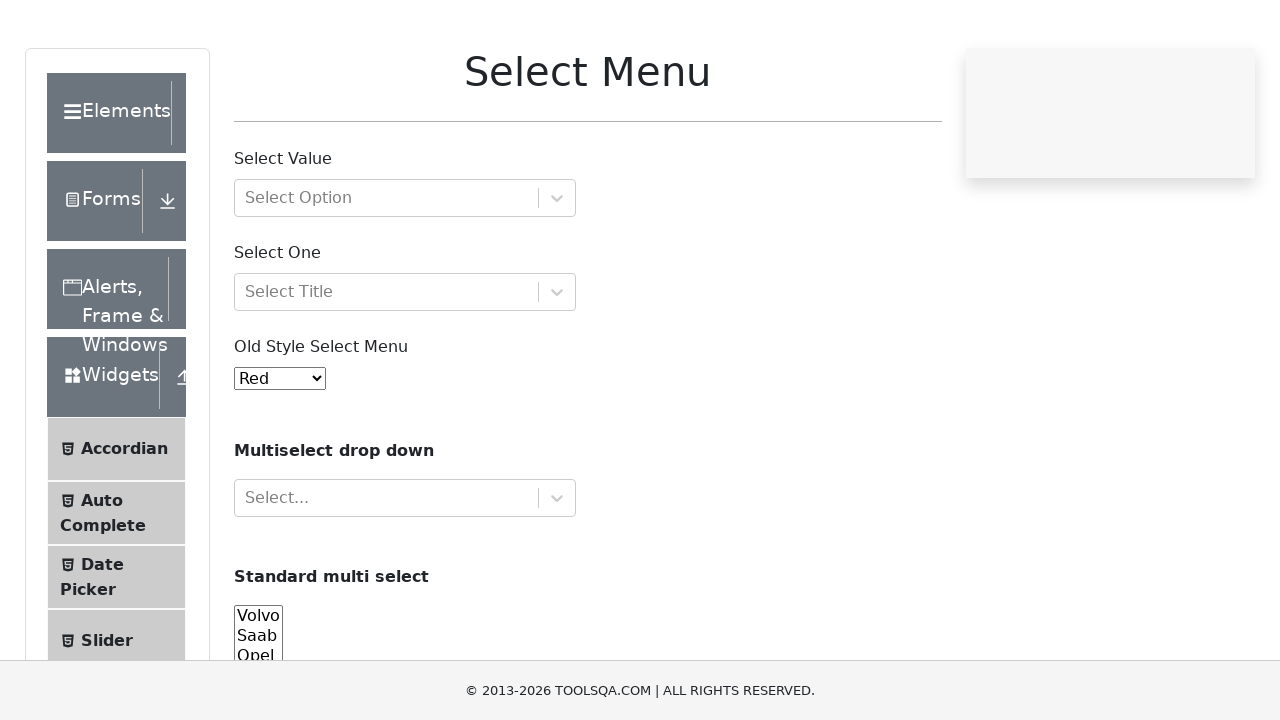

Selected 'Yellow' option from dropdown menu on xpath=//select[@id='oldSelectMenu']
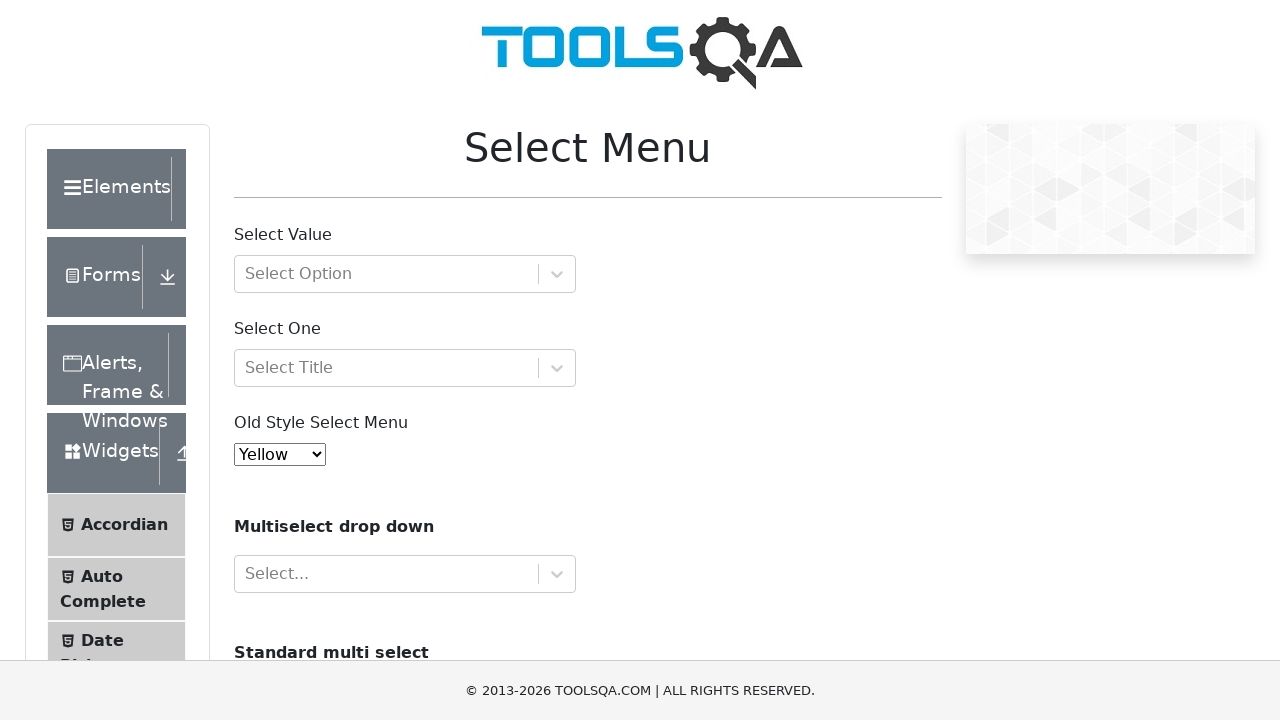

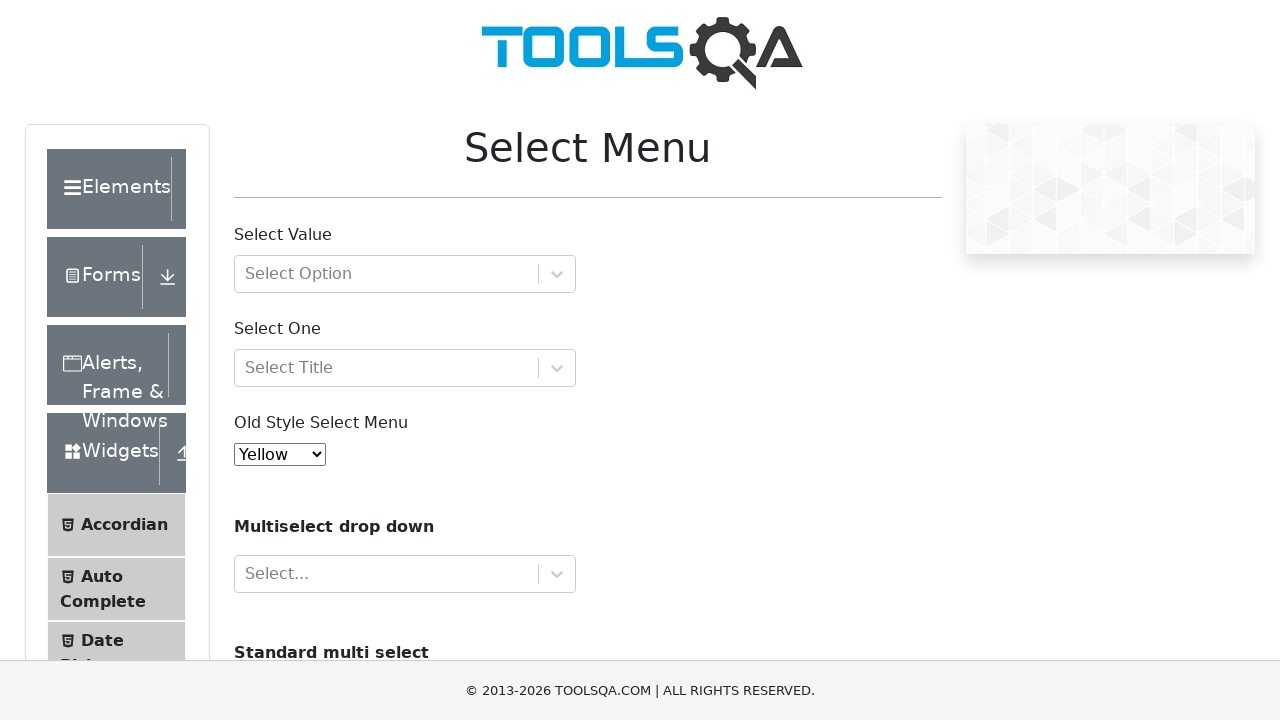